Tests radio button selection functionality on SpiceJet website by selecting the round trip option

Starting URL: https://www.spicejet.com/

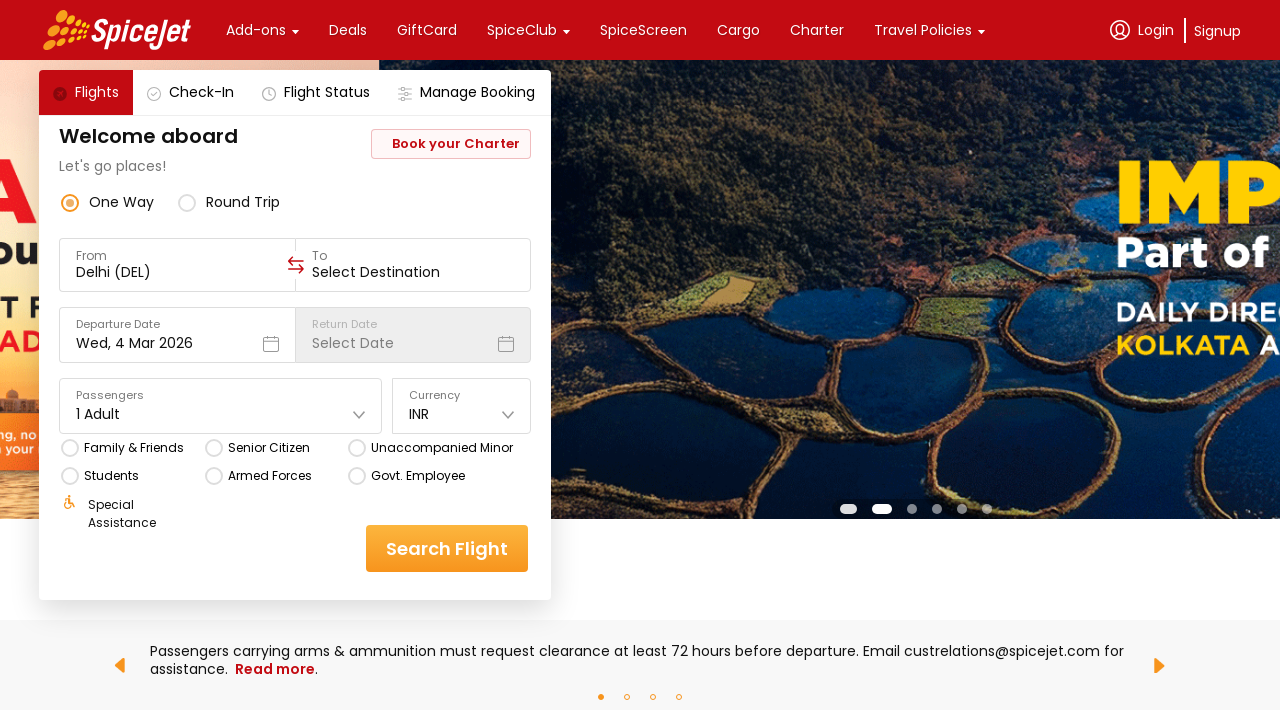

Clicked on the round trip radio button option at (187, 202) on (//div[@class='css-1dbjc4n r-zso239'])[2]
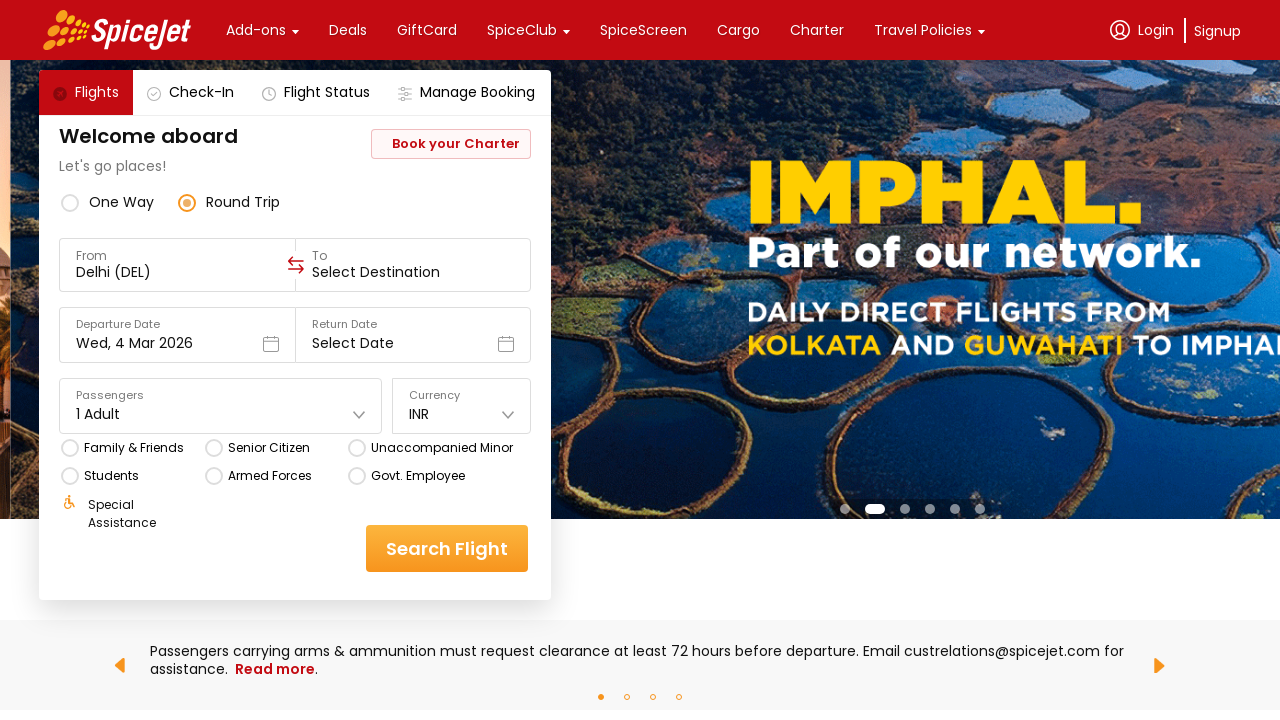

Waited for round trip selection to register
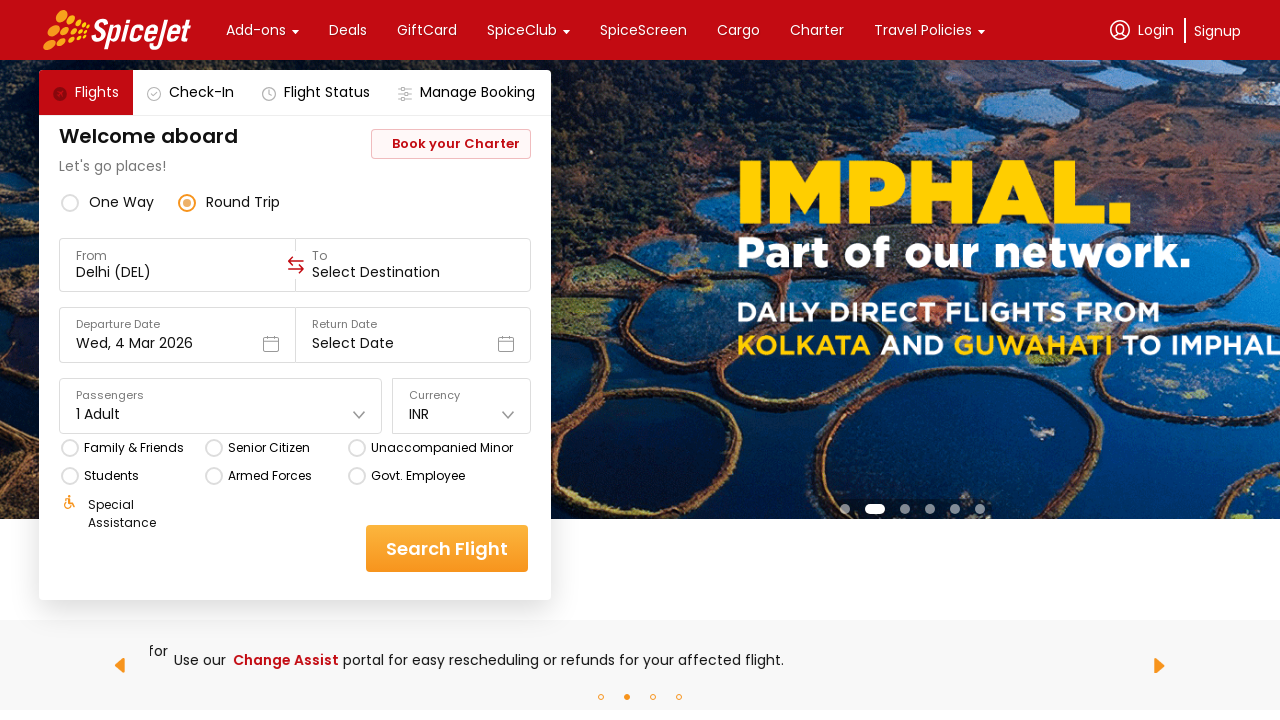

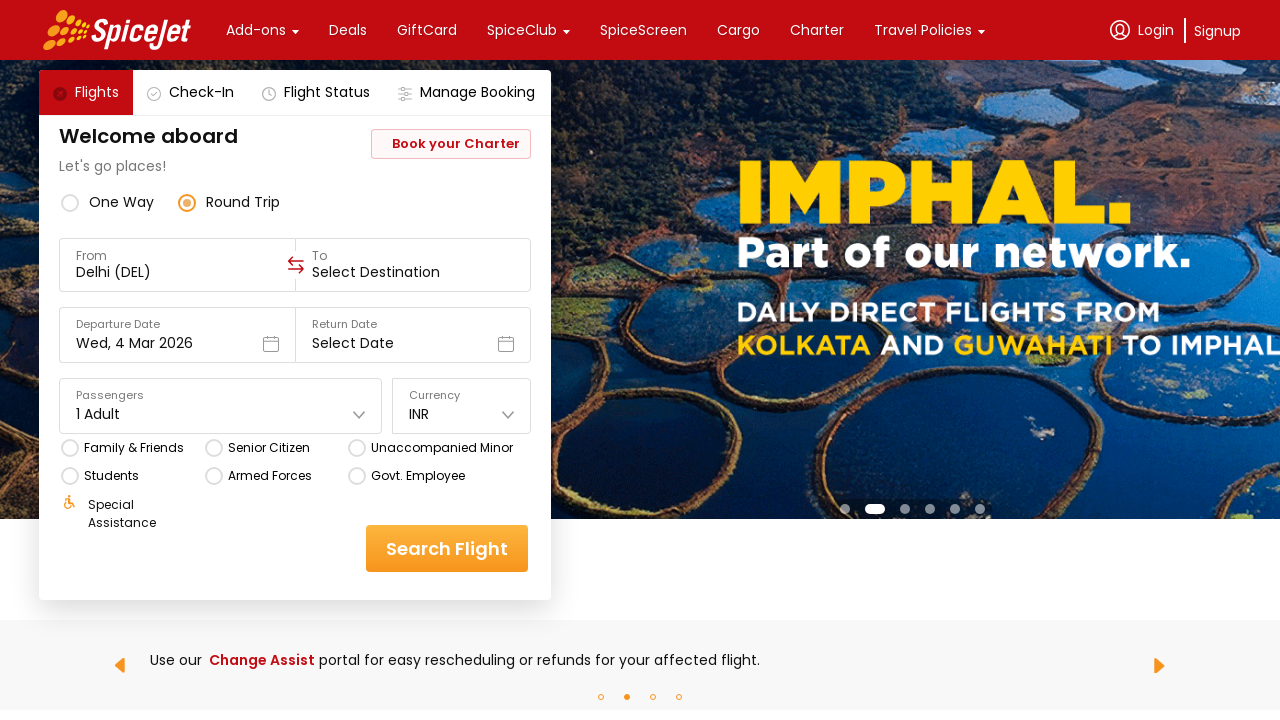